Tests browser window/tab switching functionality by clicking a button that opens a new tab, switching to that tab, and then switching back to the original tab.

Starting URL: https://formy-project.herokuapp.com/switch-window

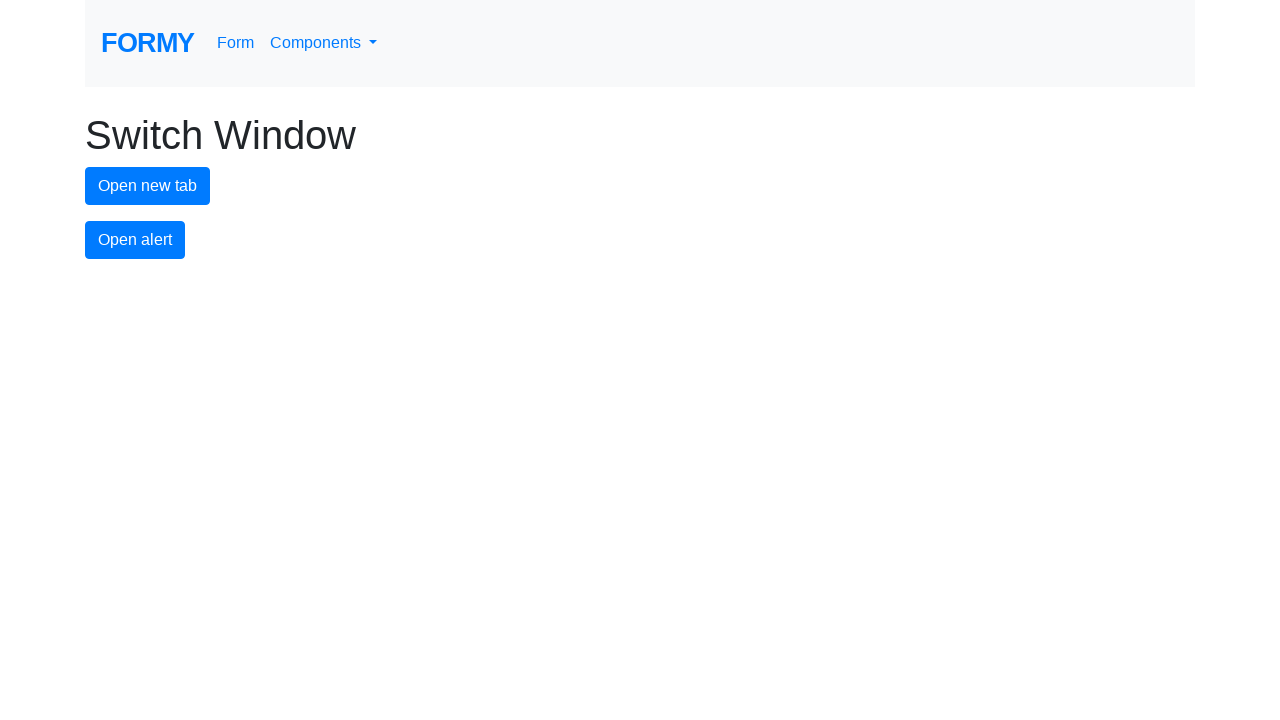

Stored reference to original page
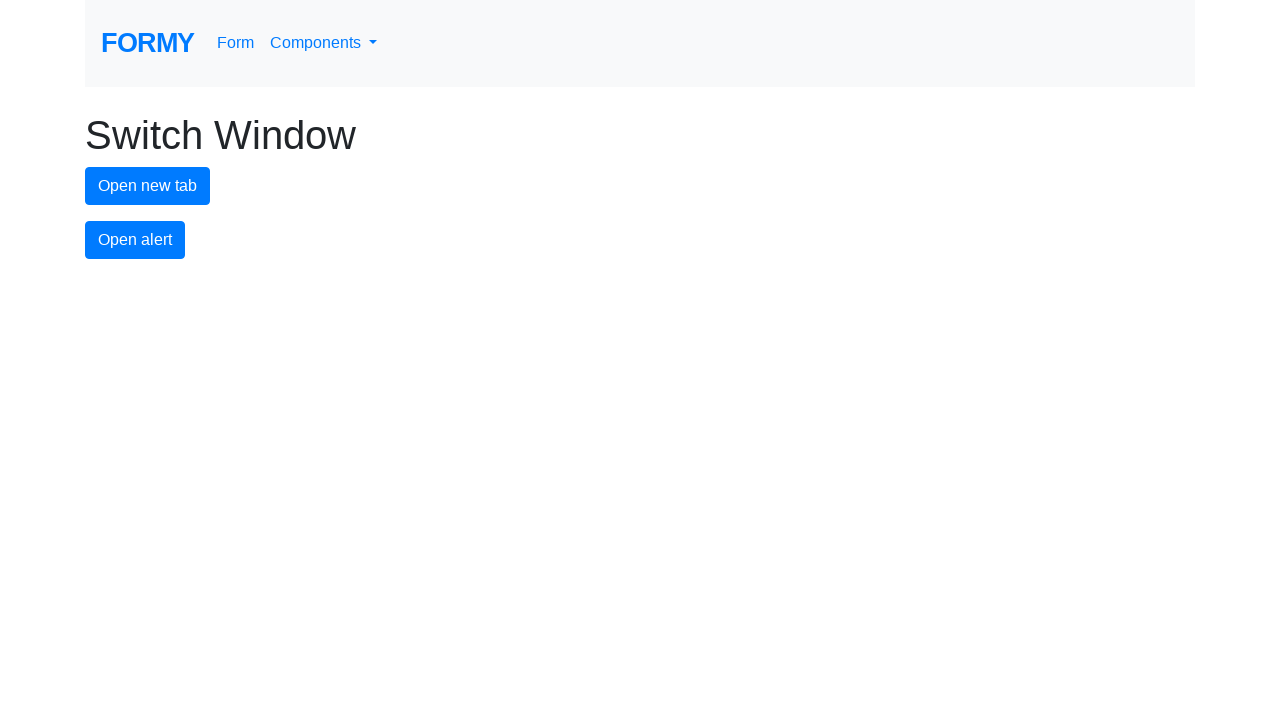

Clicked new tab button at (148, 186) on #new-tab-button
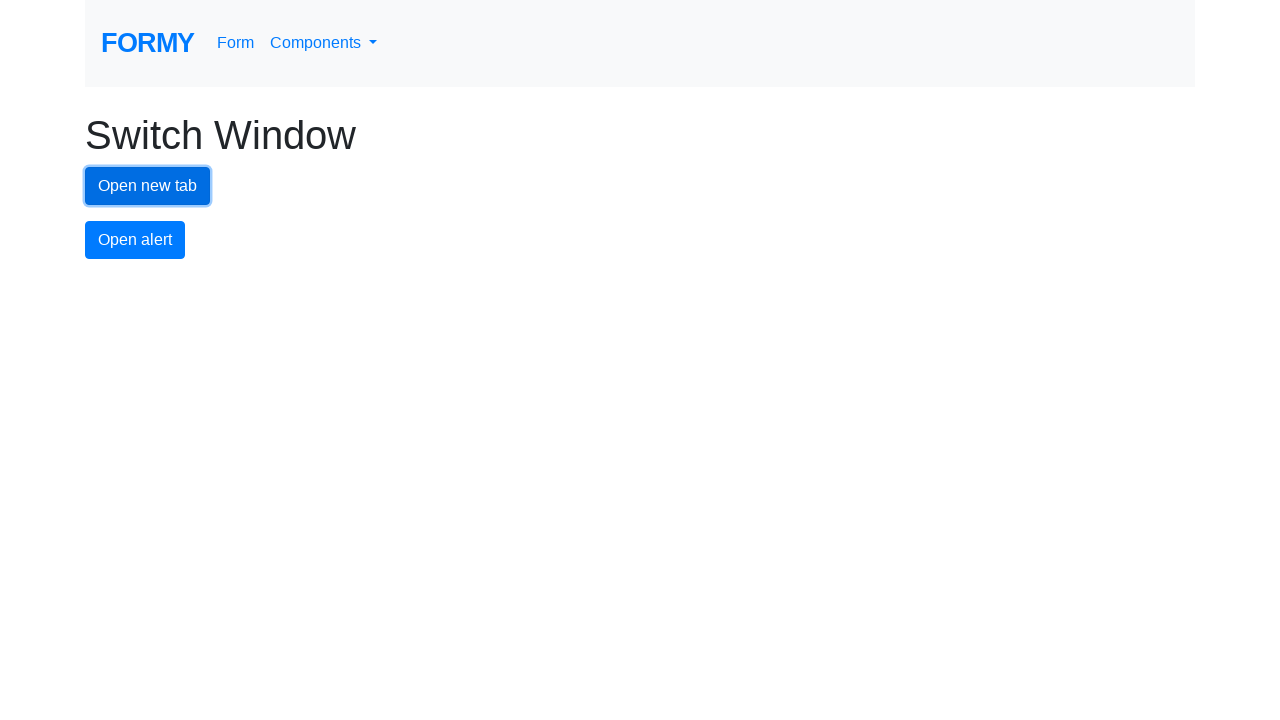

Clicked new tab button and captured new page context at (148, 186) on #new-tab-button
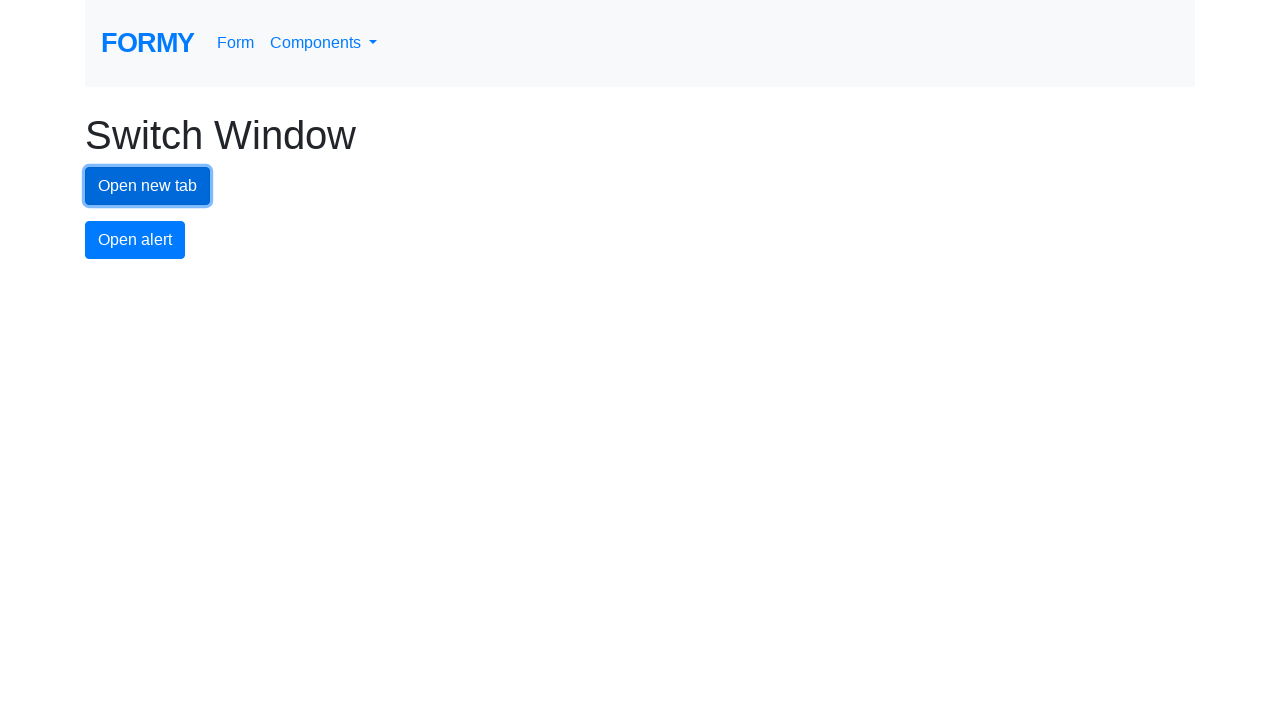

Retrieved reference to newly opened page/tab
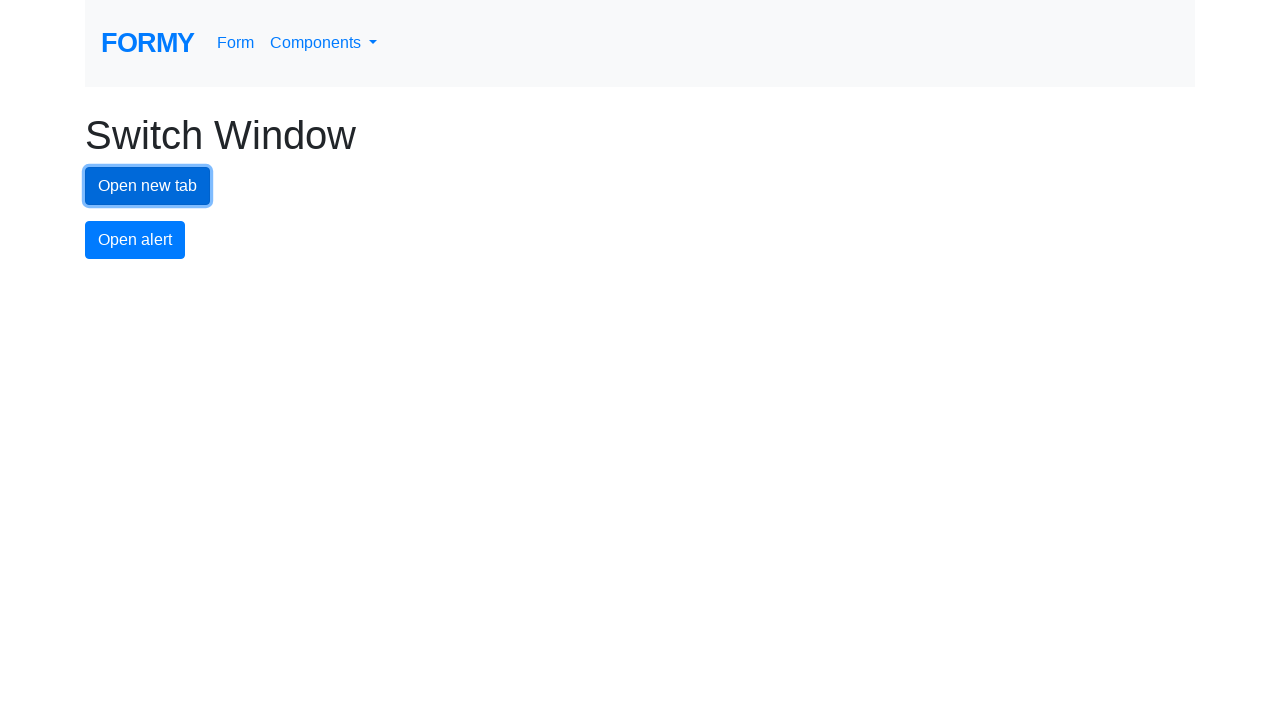

New page finished loading
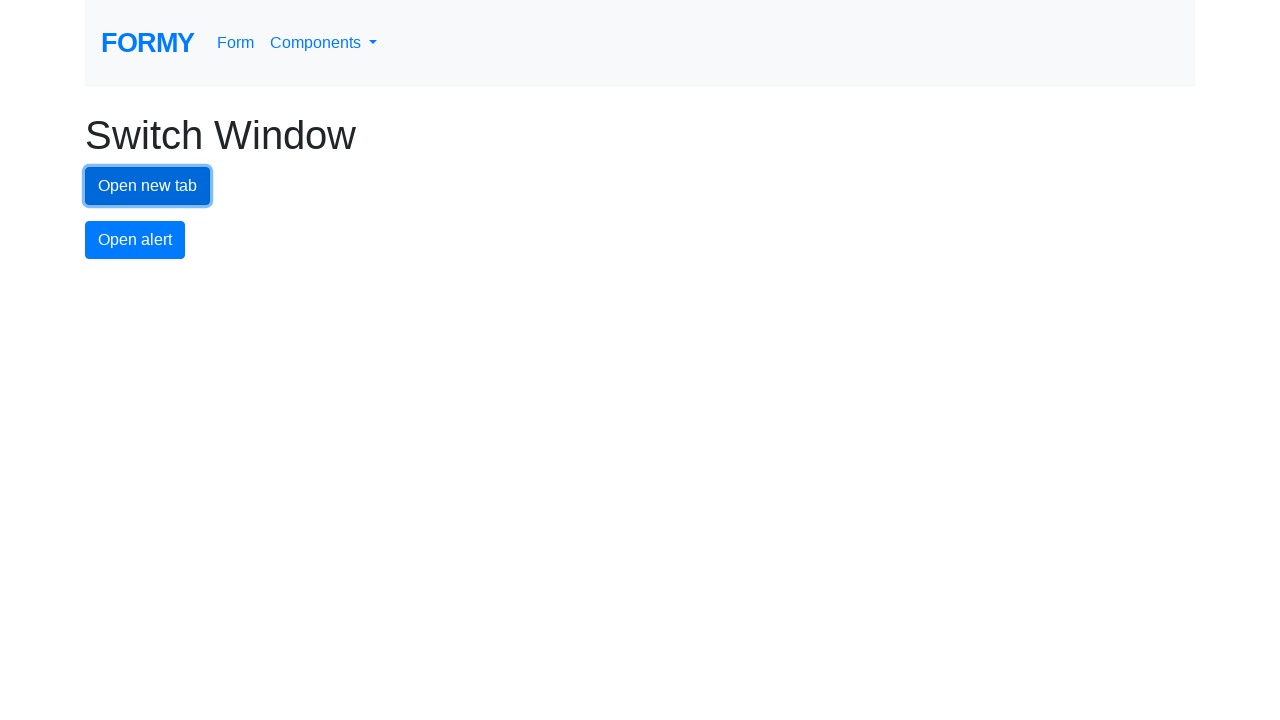

Switched back to original page by bringing it to front
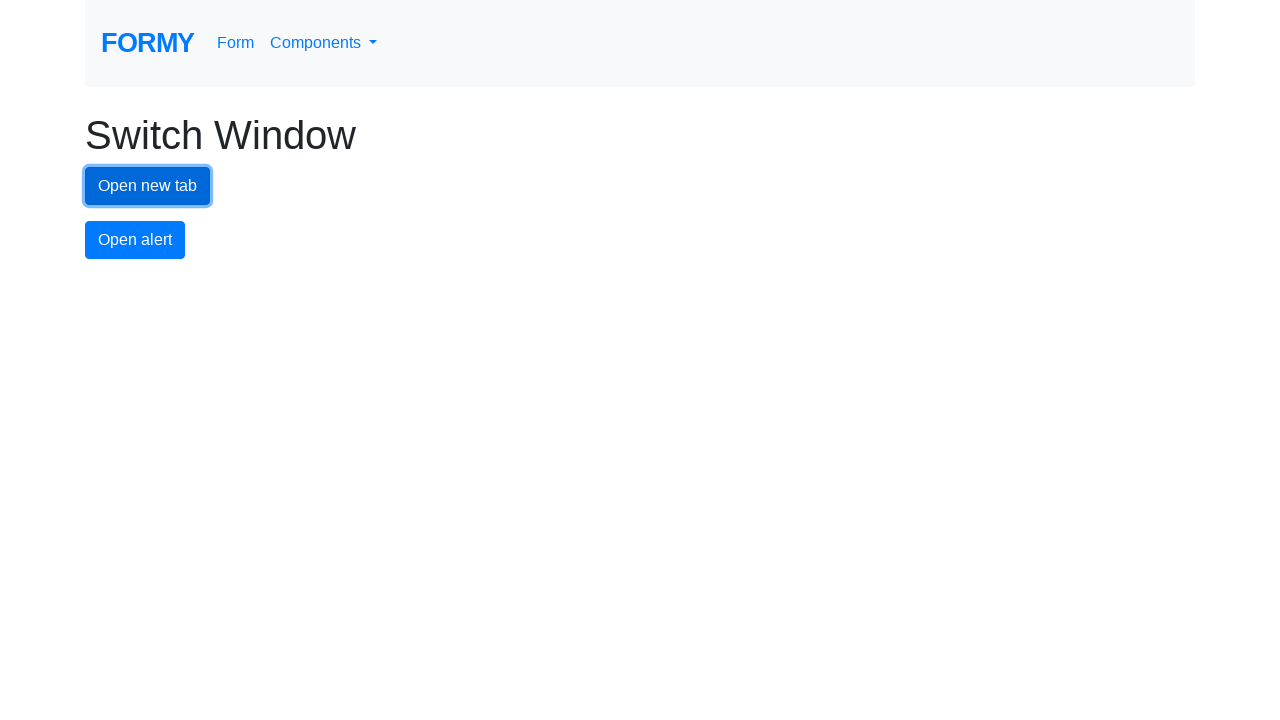

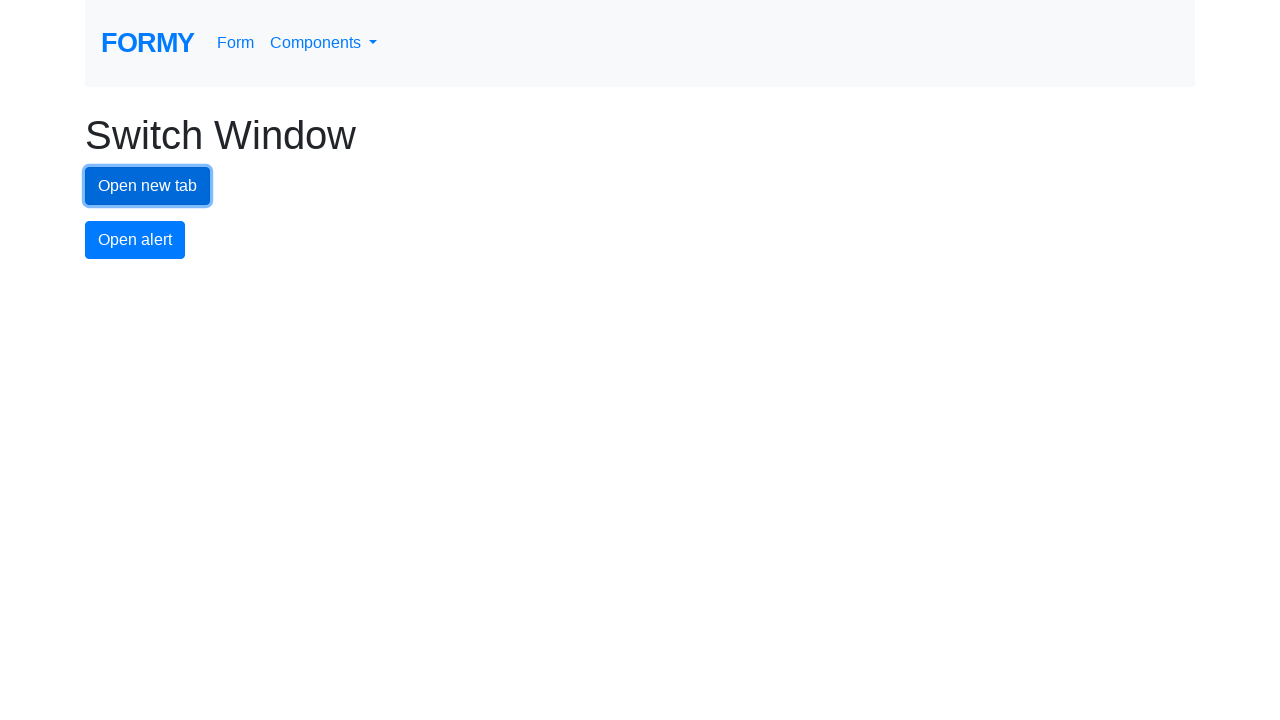